Tests editable dropdown by typing and selecting Albania and then Aland Islands from the search selection

Starting URL: https://react.semantic-ui.com/maximize/dropdown-example-search-selection/

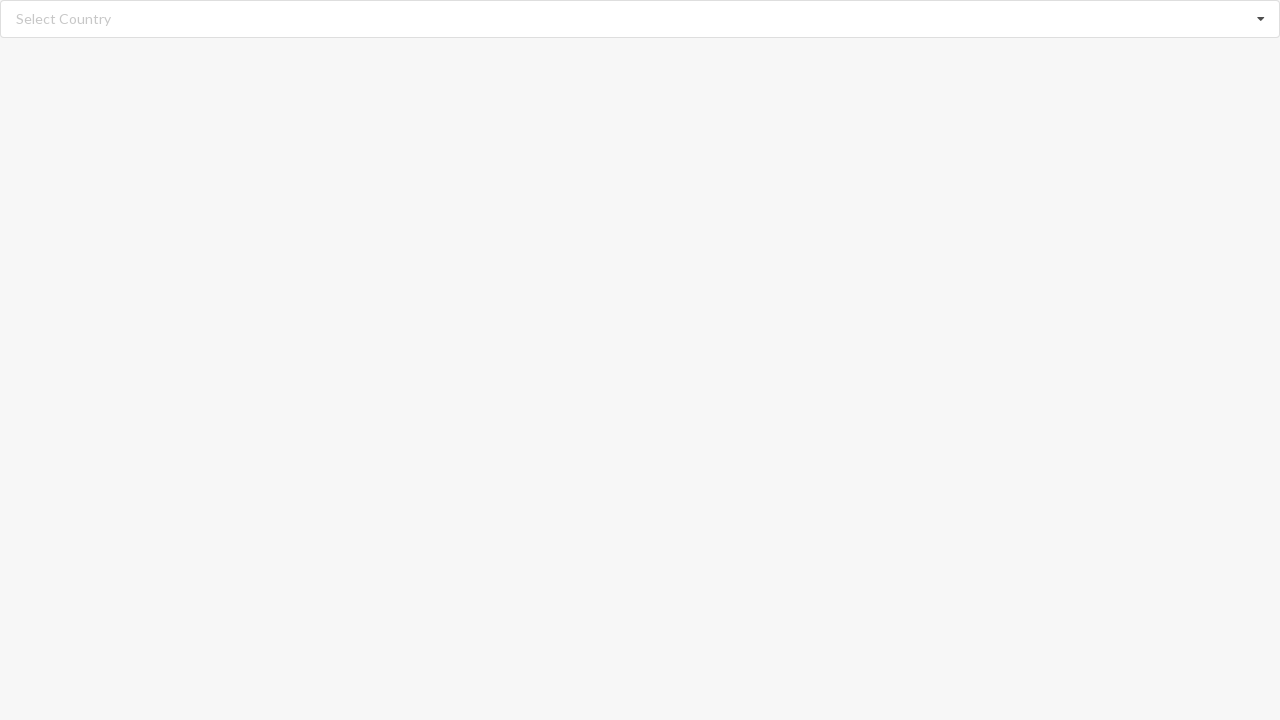

Typed 'Albania' in the dropdown search field on input.search
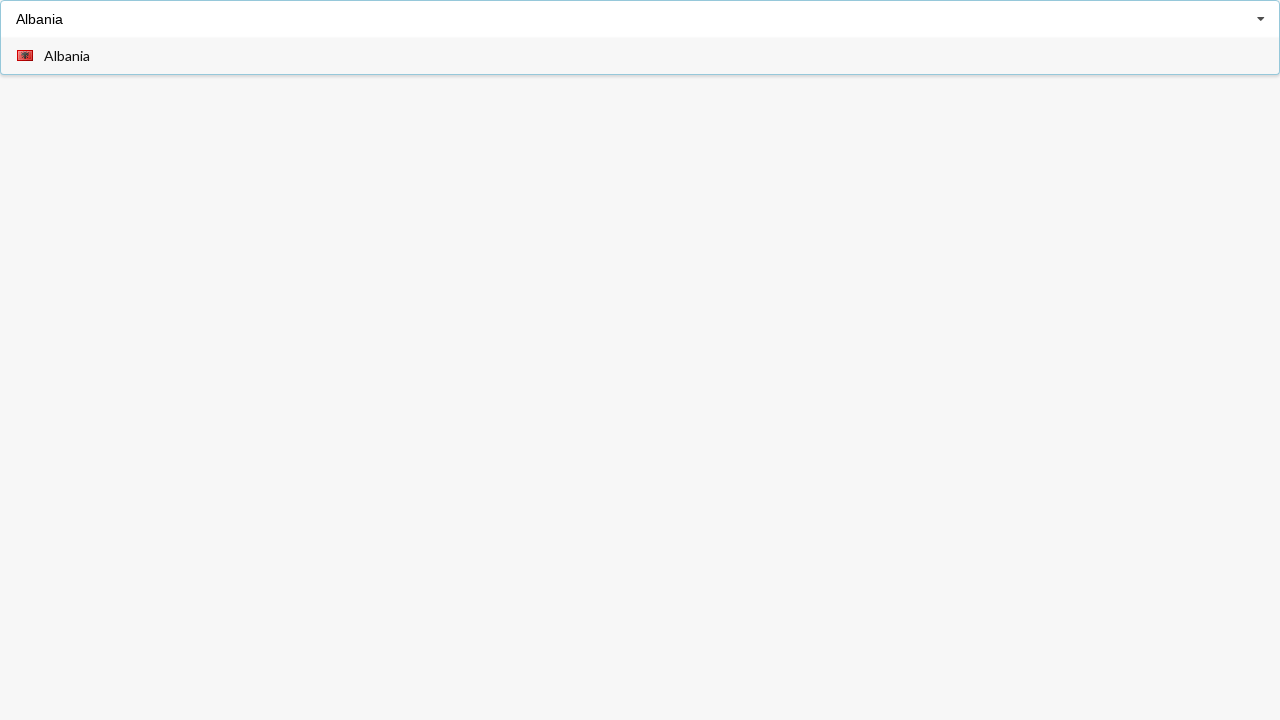

Albania option appeared in dropdown list
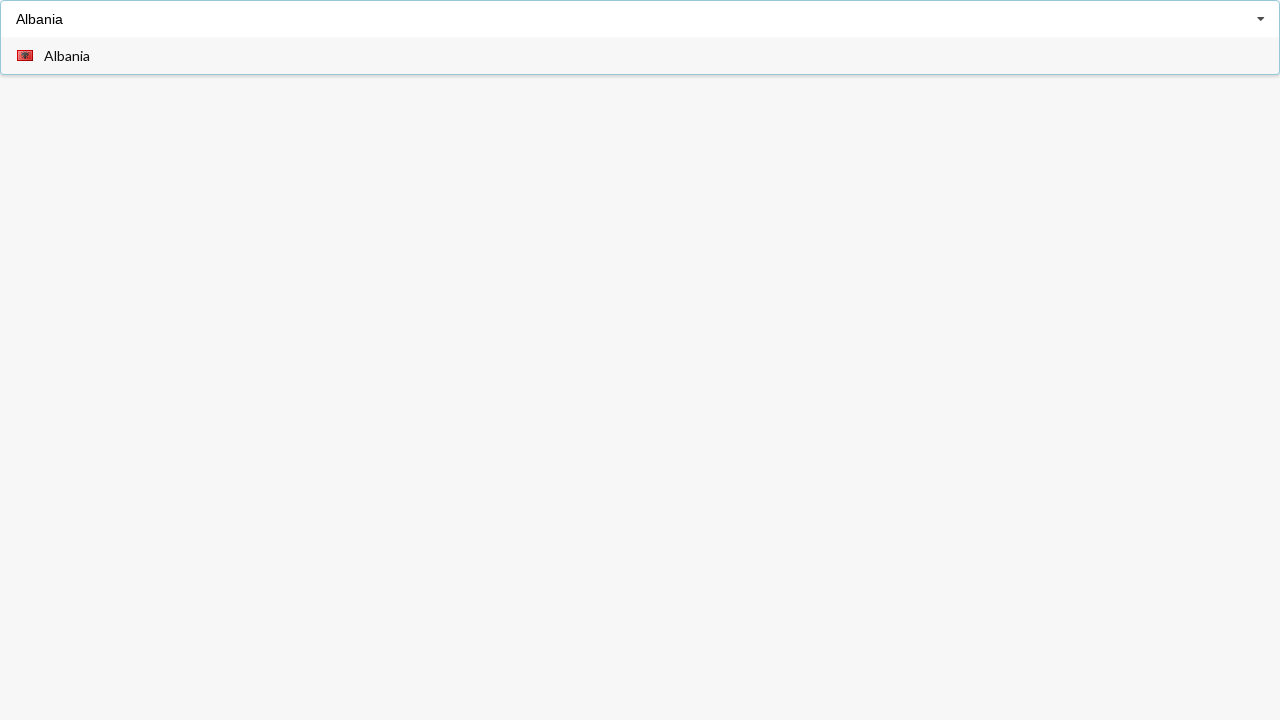

Selected Albania from the dropdown at (67, 56) on div[role='combobox'] span.text:text('Albania')
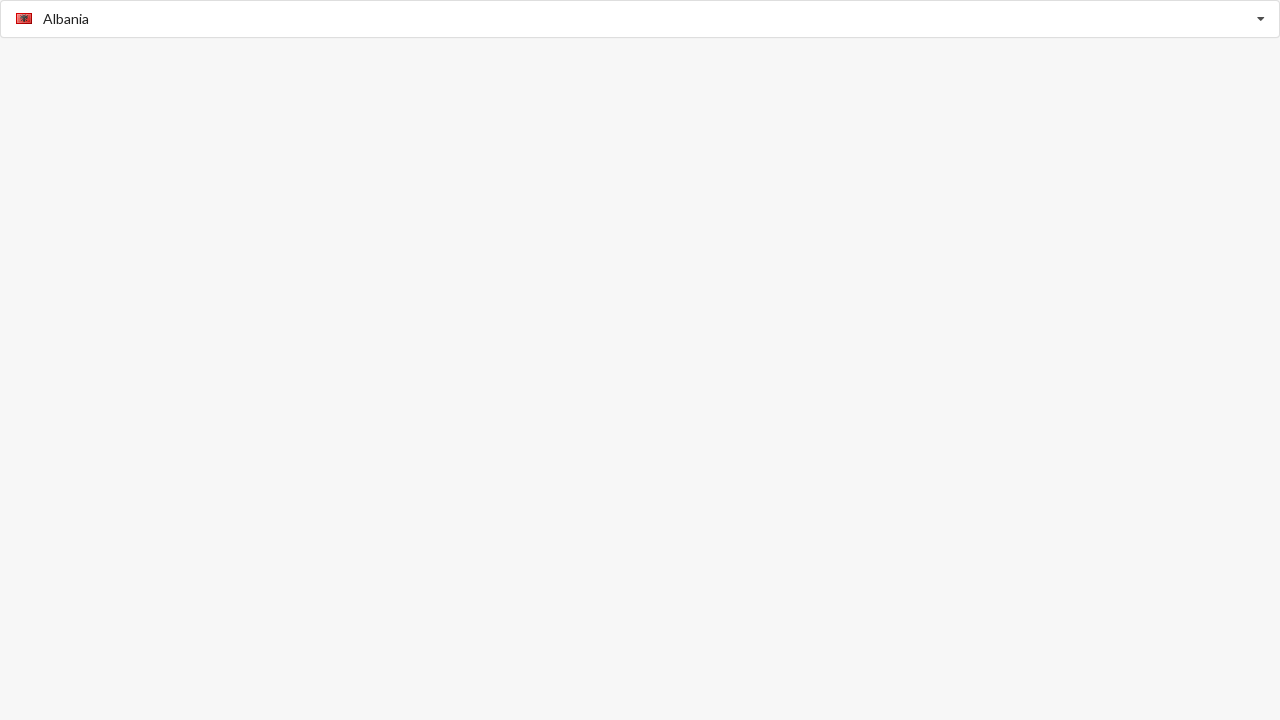

Typed 'Aland Islands' in the dropdown search field on input.search
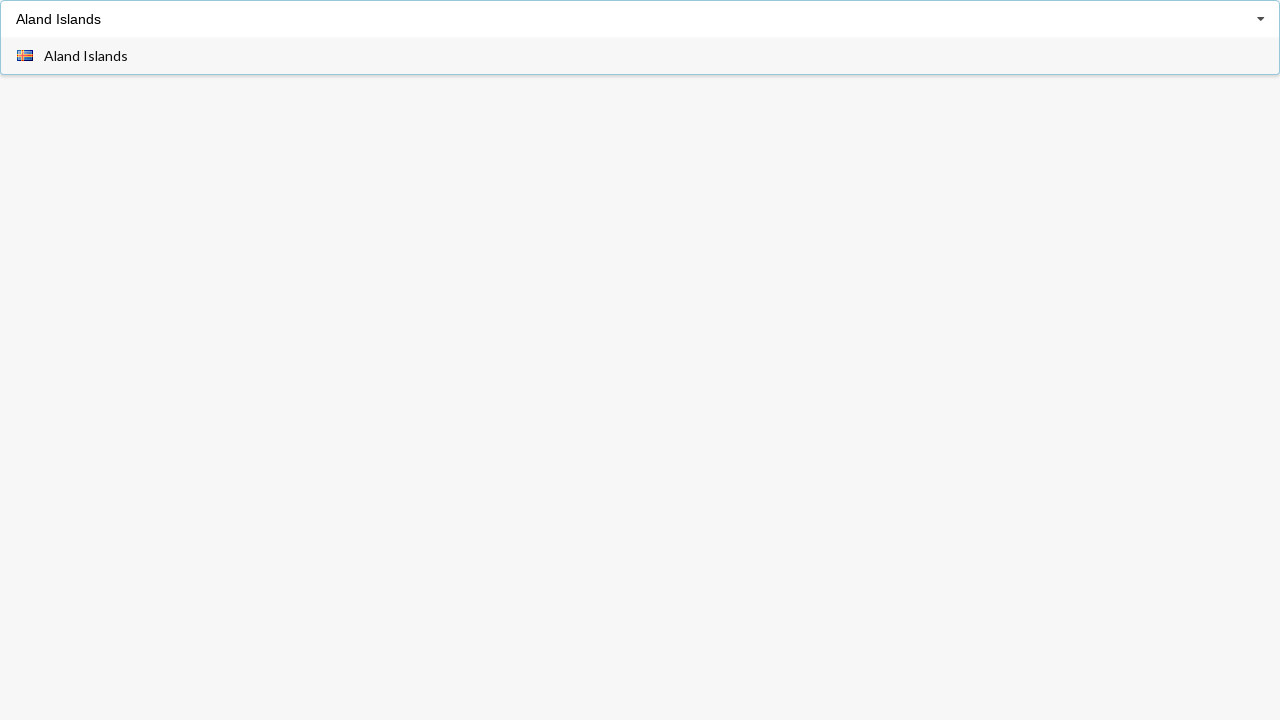

Aland Islands option appeared in dropdown list
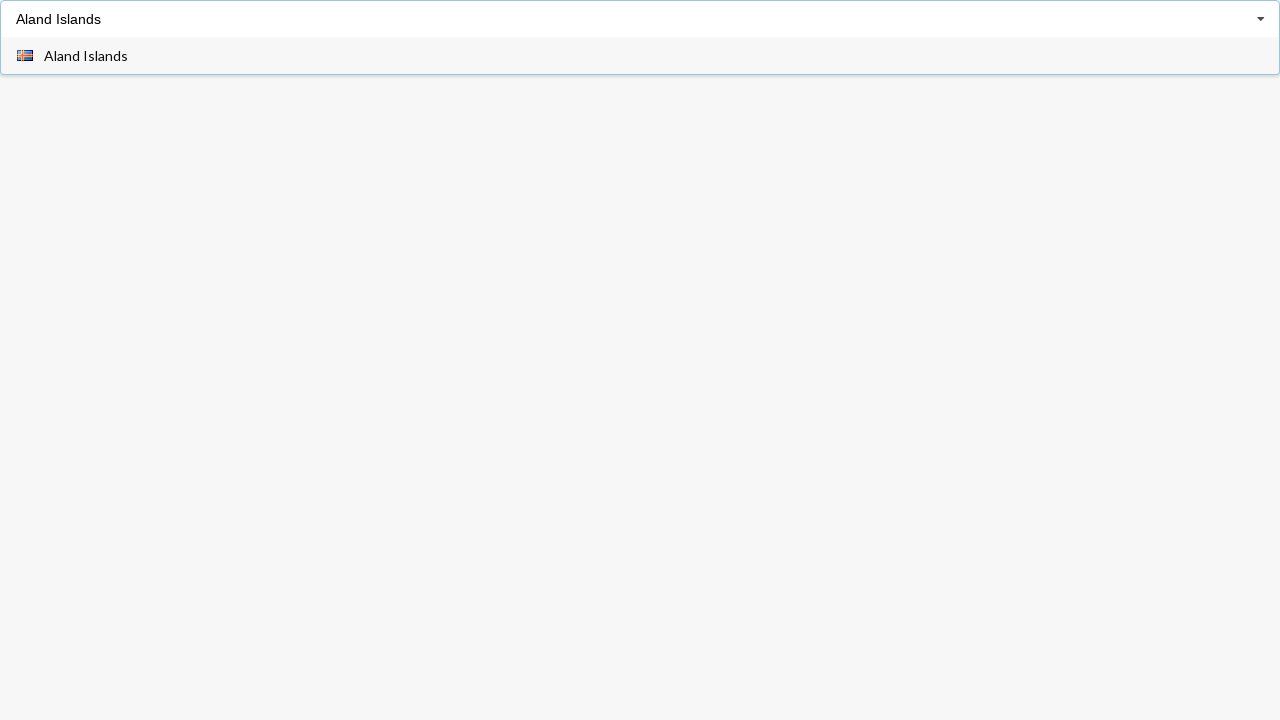

Selected Aland Islands from the dropdown at (86, 56) on div[role='combobox'] span.text:text('Aland Islands')
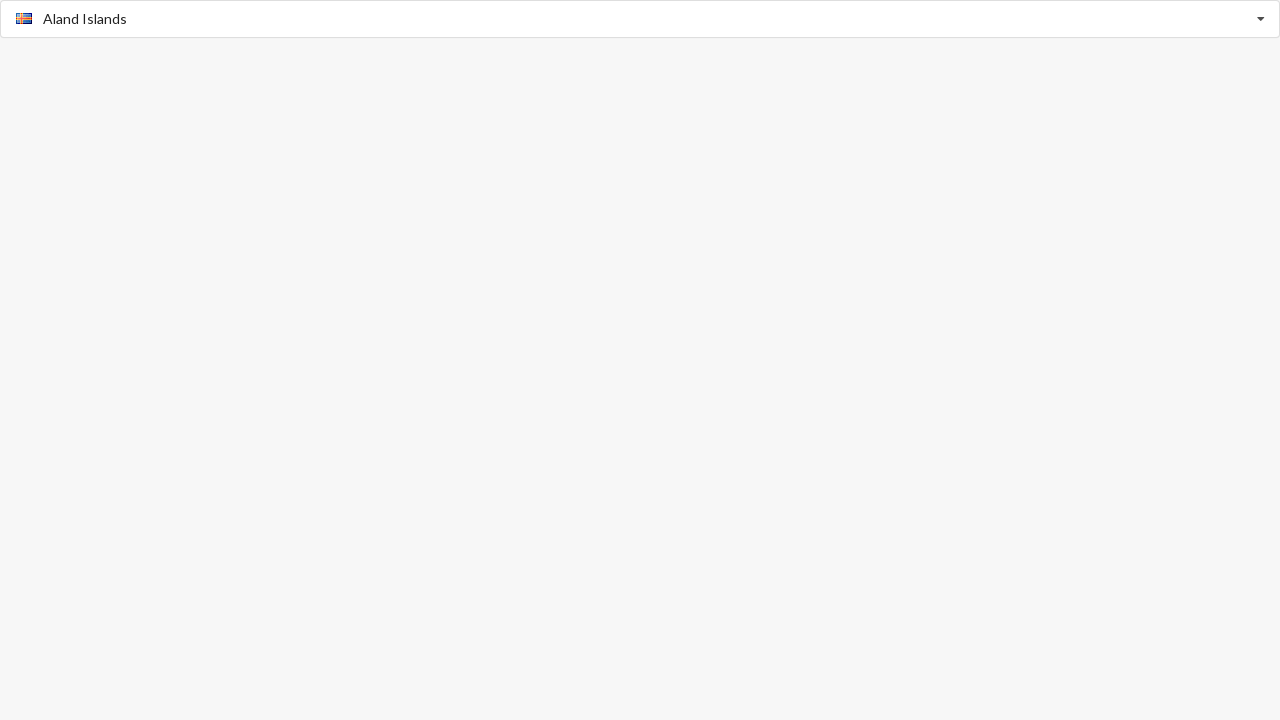

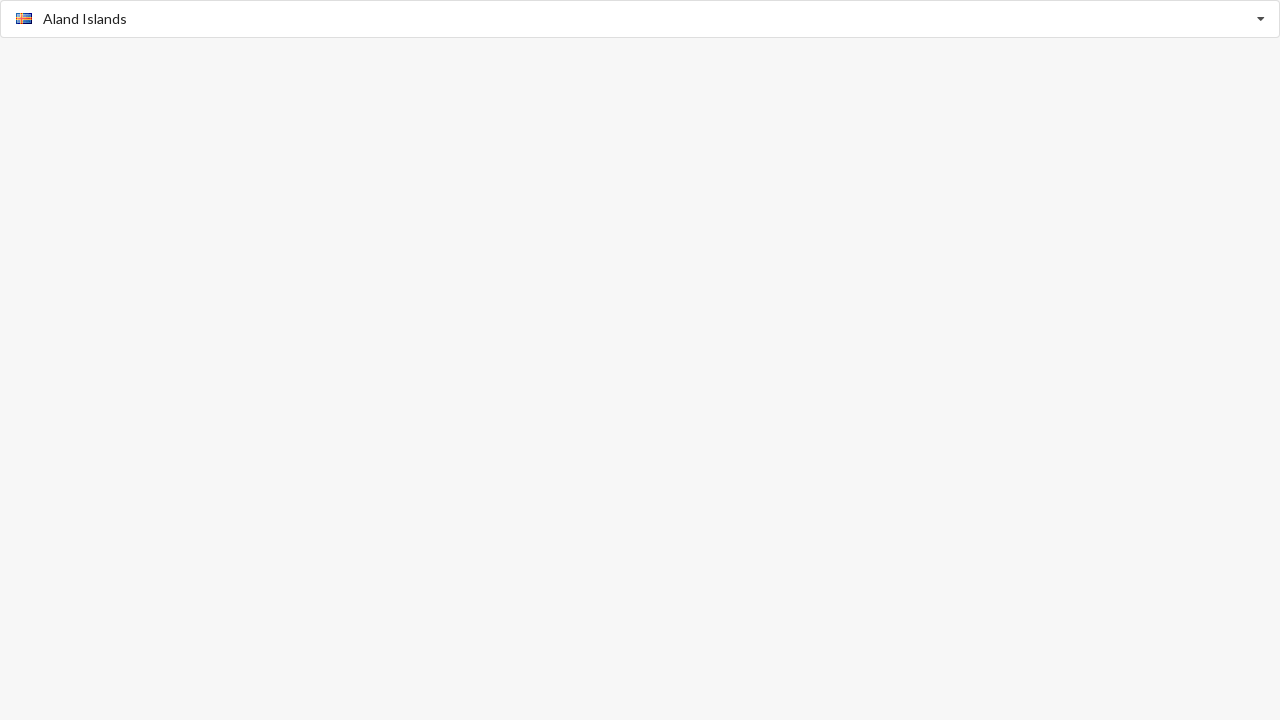